Tests iframe navigation by switching between nested frames, filling input fields, selecting dropdown options, and navigating back to parent frames and default content.

Starting URL: https://www.hyrtutorials.com/p/frames-practice.html

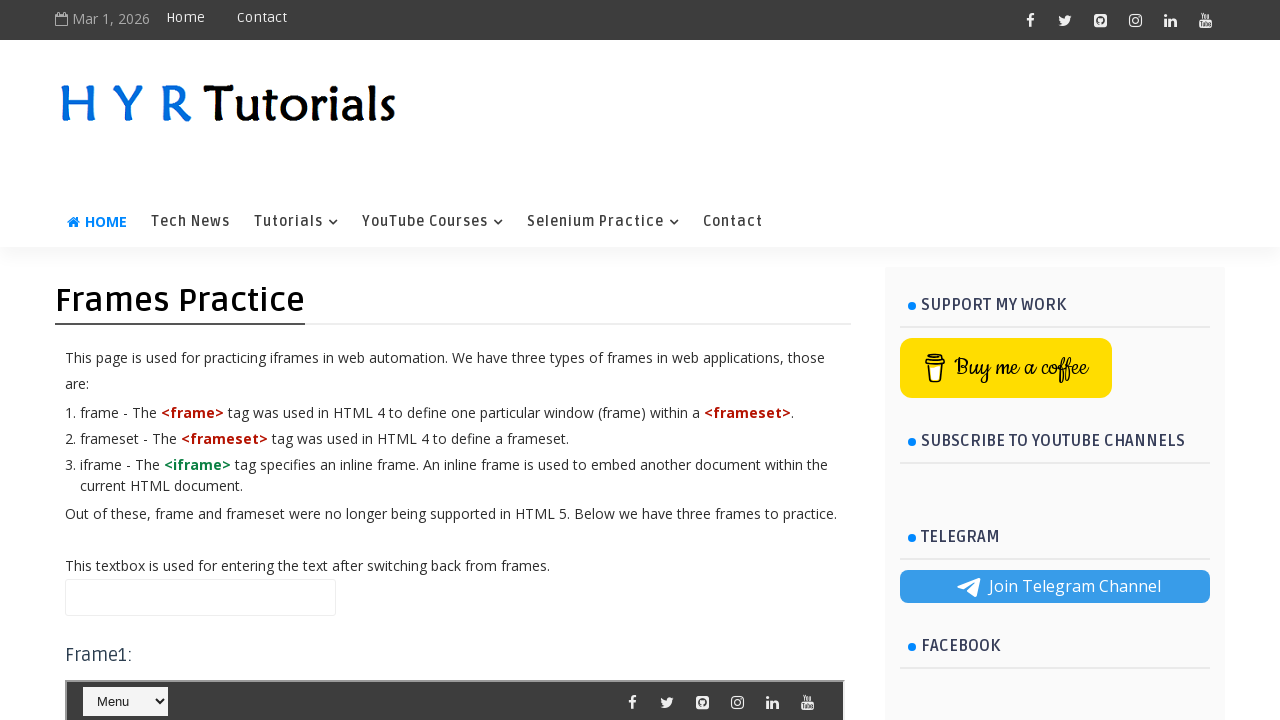

Located frame 3 (outer iframe#frm3)
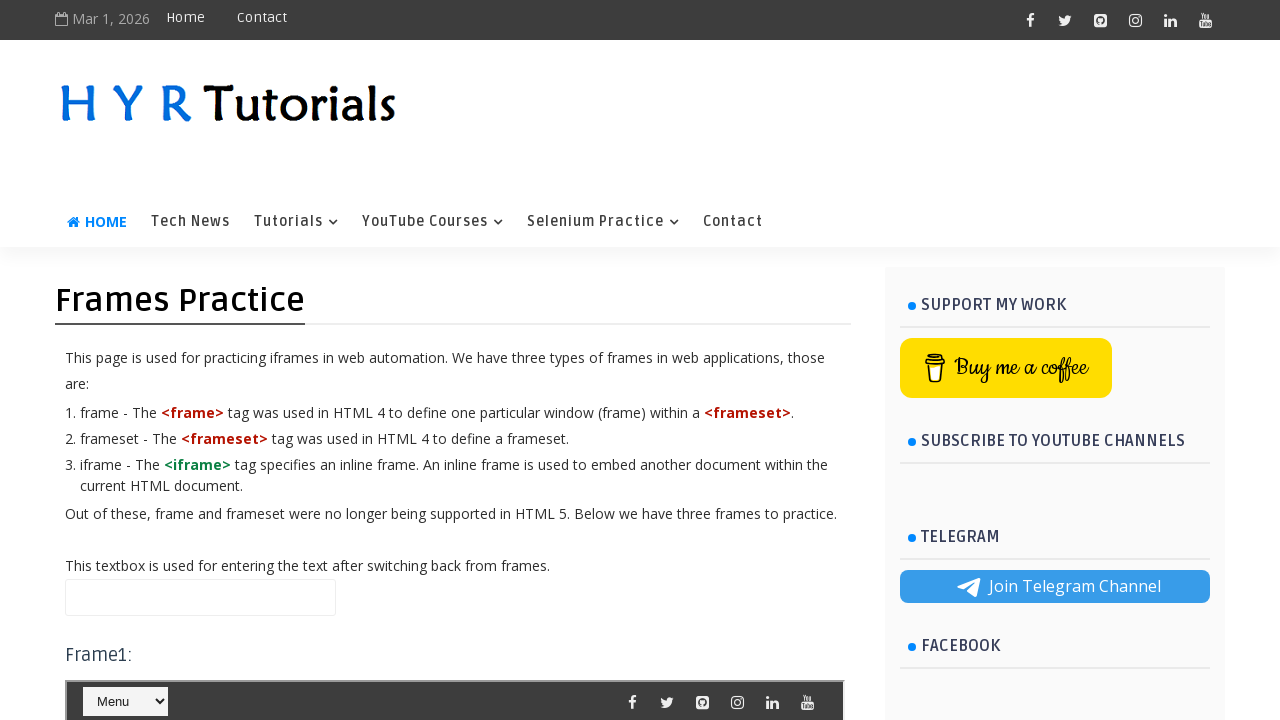

Filled input field in frame 3 with 'i am in frame 3' on iframe#frm3 >> internal:control=enter-frame >> input#name
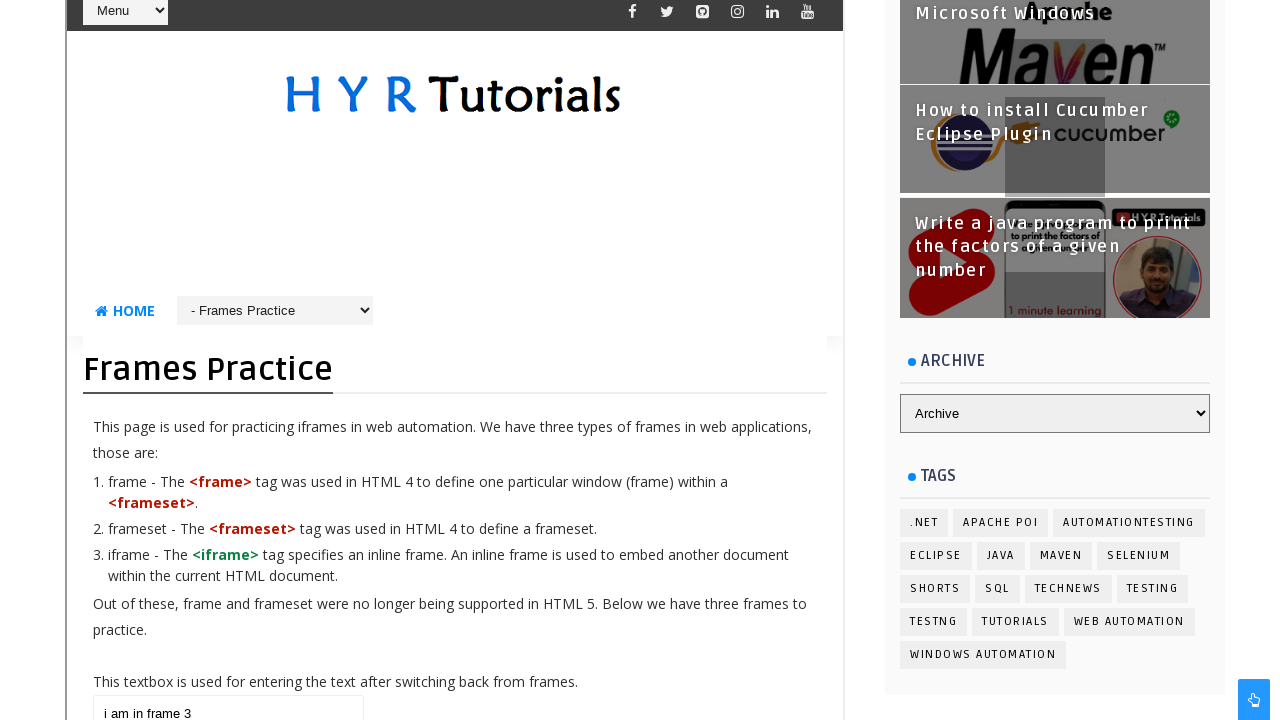

Located frame 1 nested inside frame 3 (iframe#frm1)
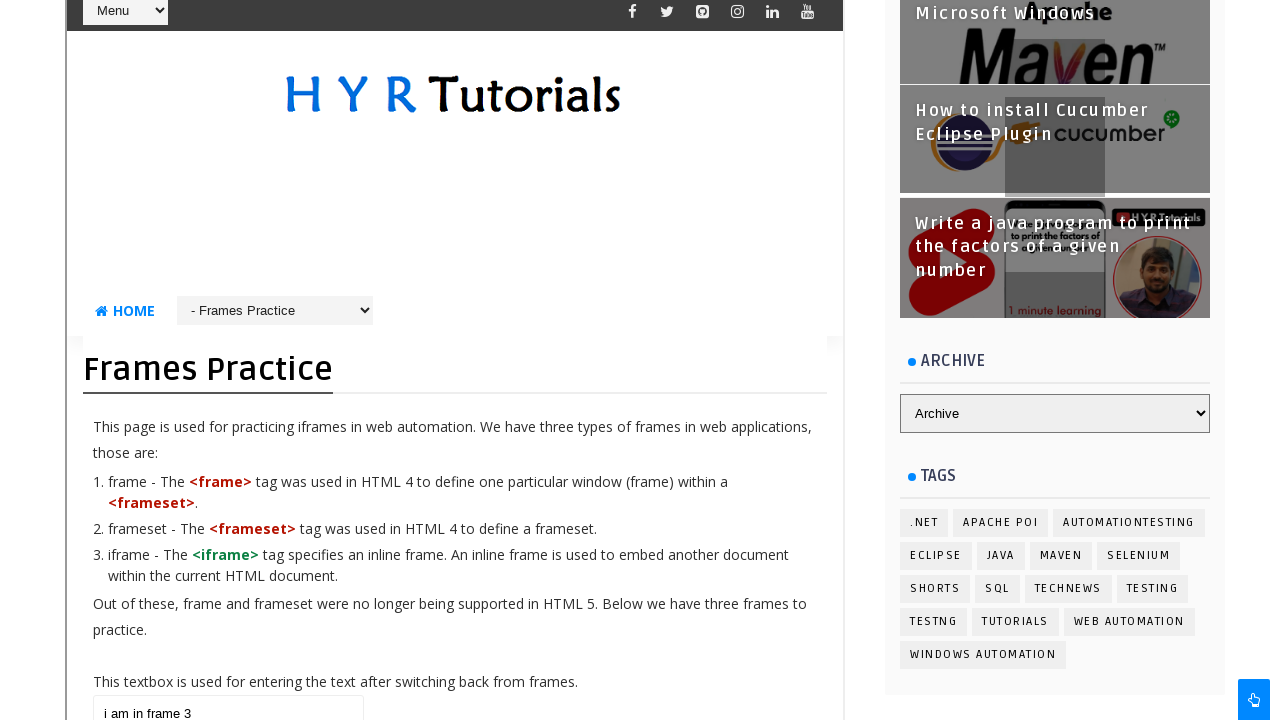

Selected option at index 4 from dropdown in nested frame 1 on iframe#frm3 >> internal:control=enter-frame >> iframe#frm1 >> internal:control=e
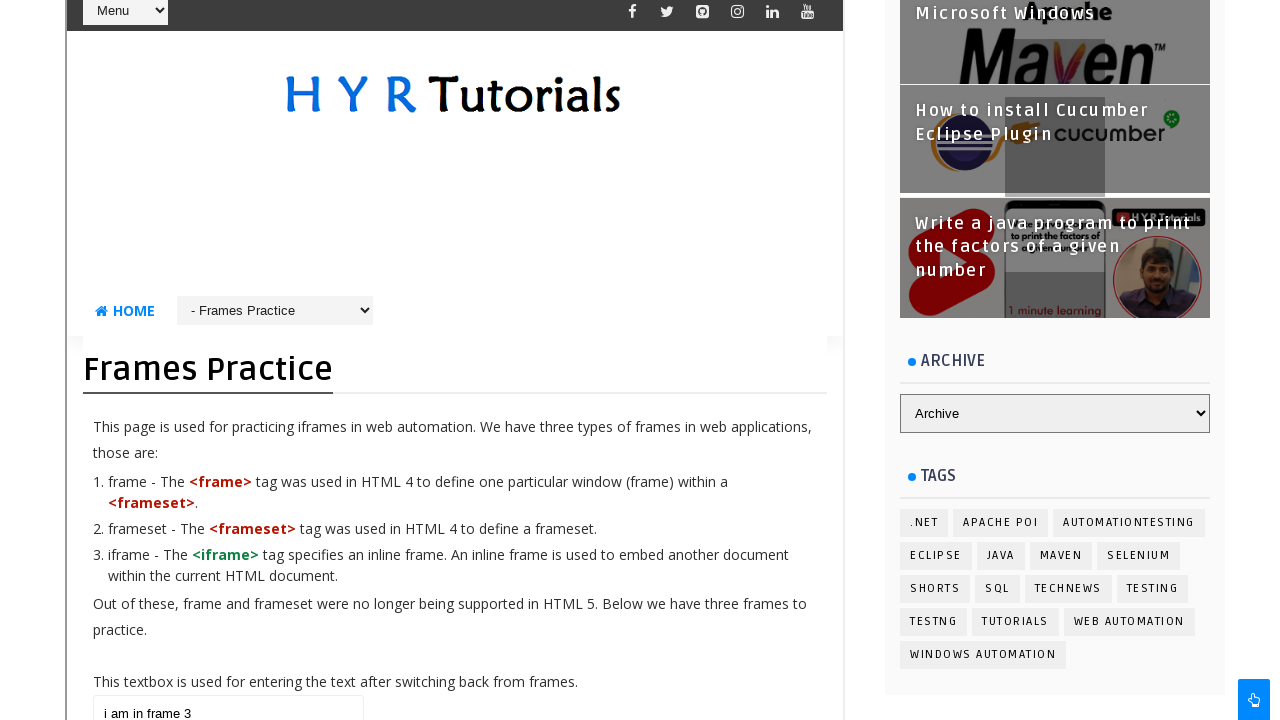

Filled input field in frame 3 with 'i am back in frame 3' on iframe#frm3 >> internal:control=enter-frame >> input#name
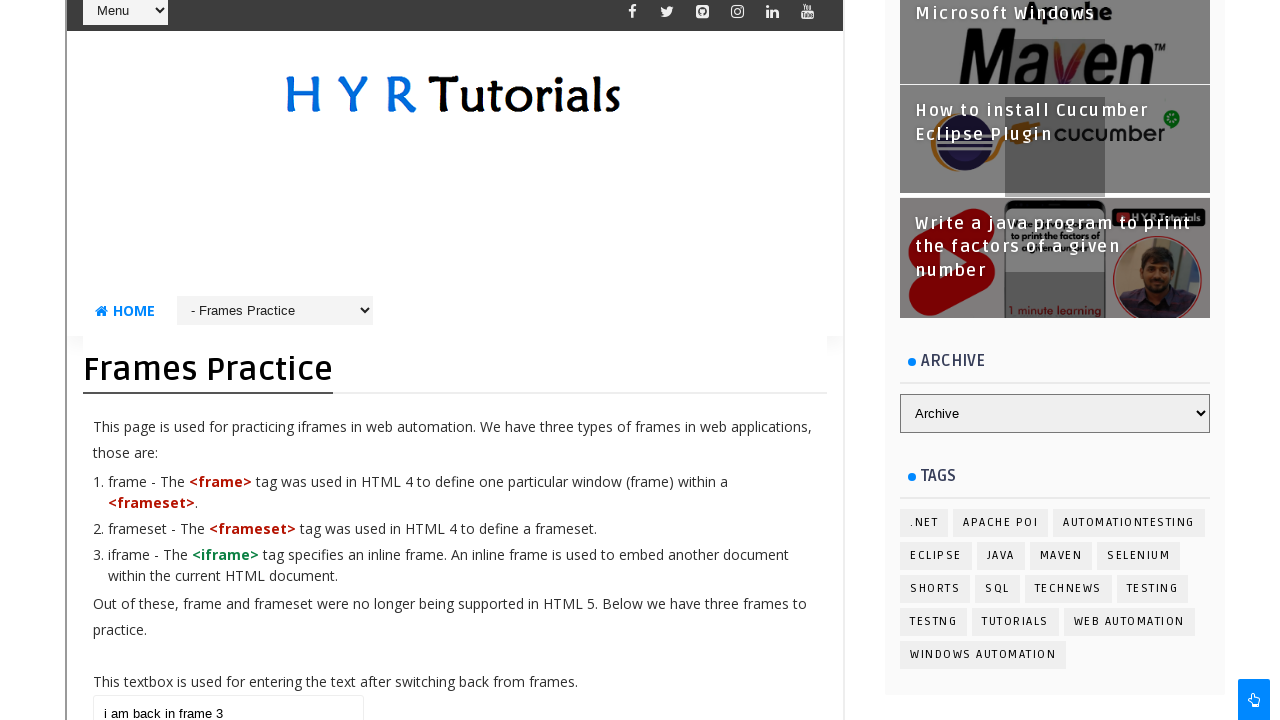

Filled input field on main page with 'i am in Home Page' on input#name
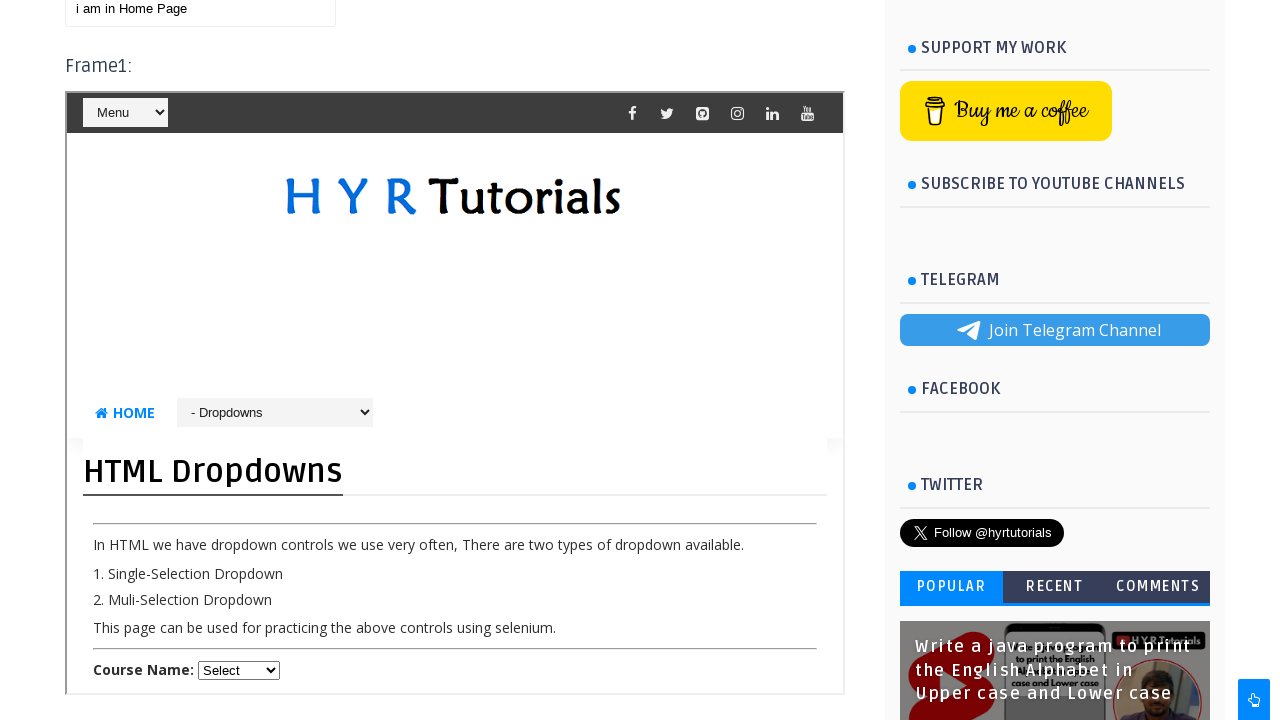

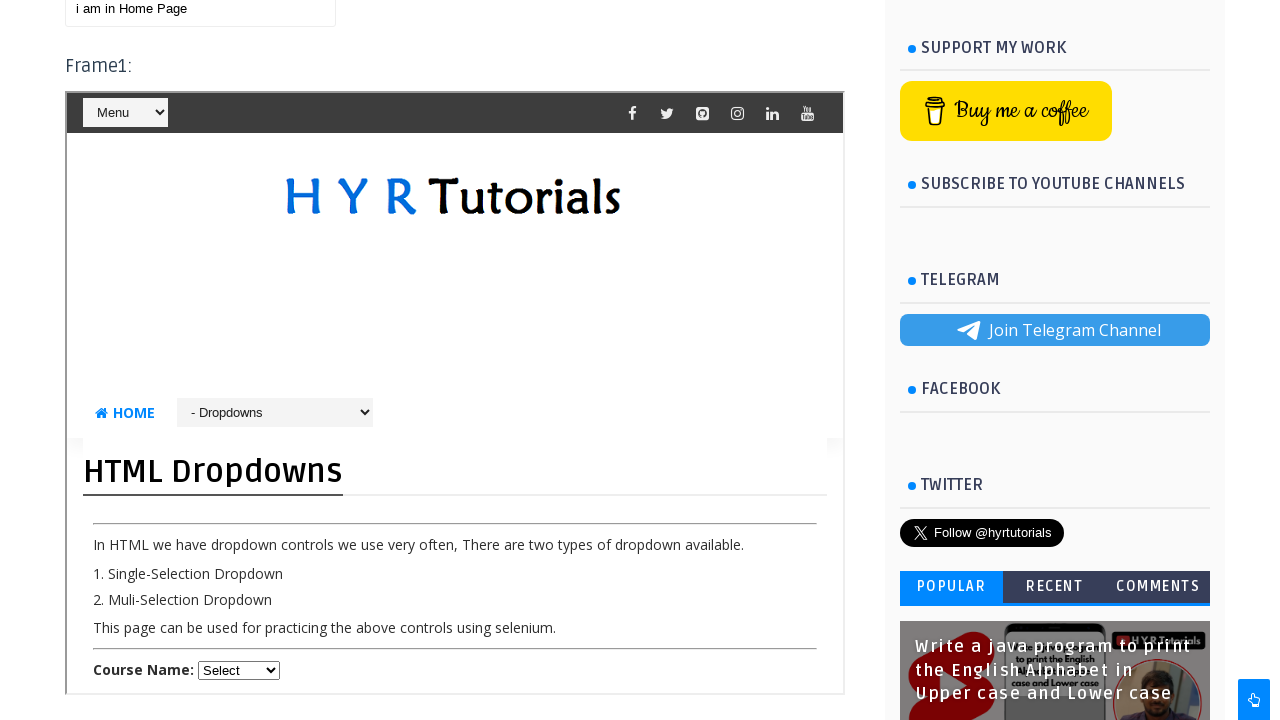